Navigates to a practice page and scrolls down to a specific element area using JavaScript execution

Starting URL: https://selectorshub.com/xpath-practice-page/

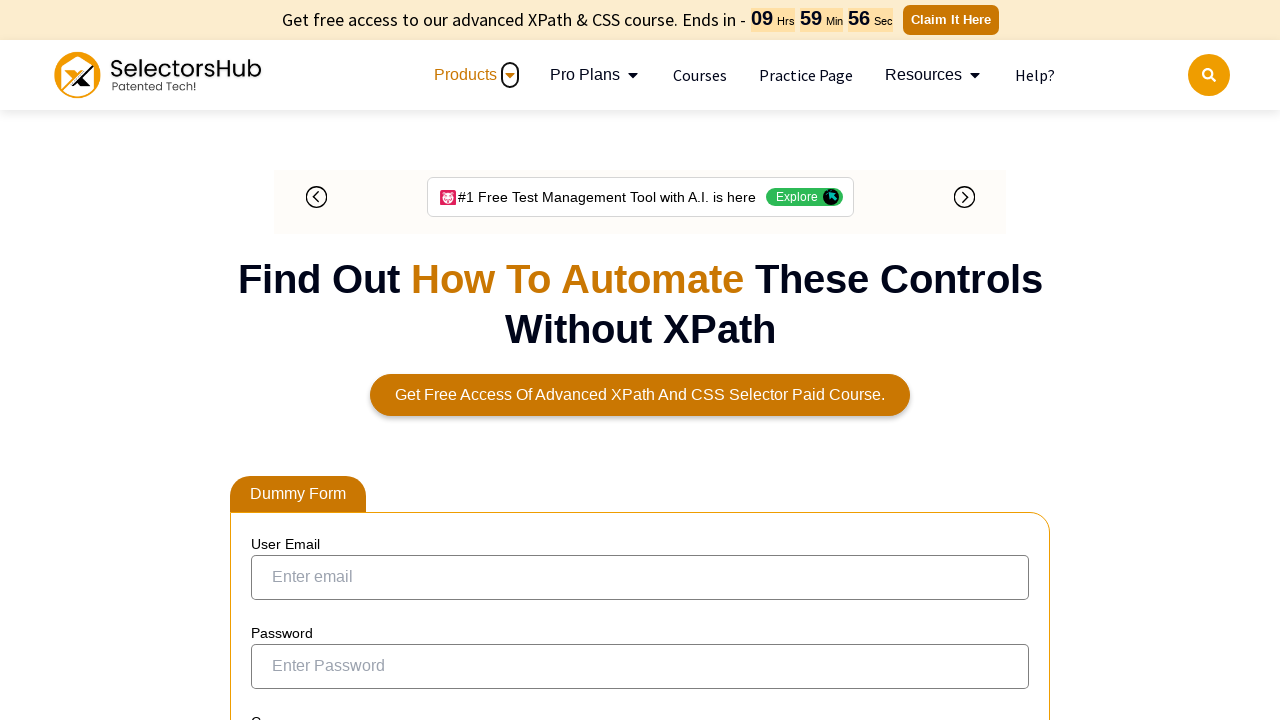

Waited for userName element to be present
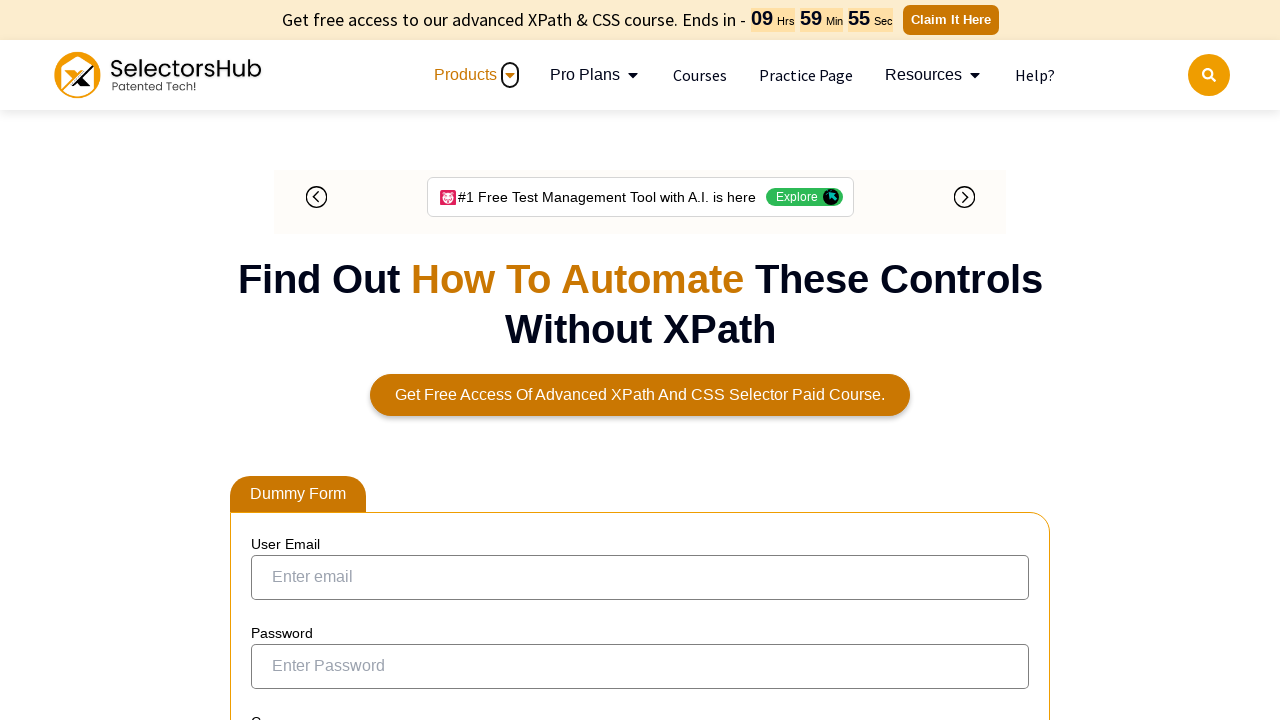

Scrolled down 500 pixels using JavaScript
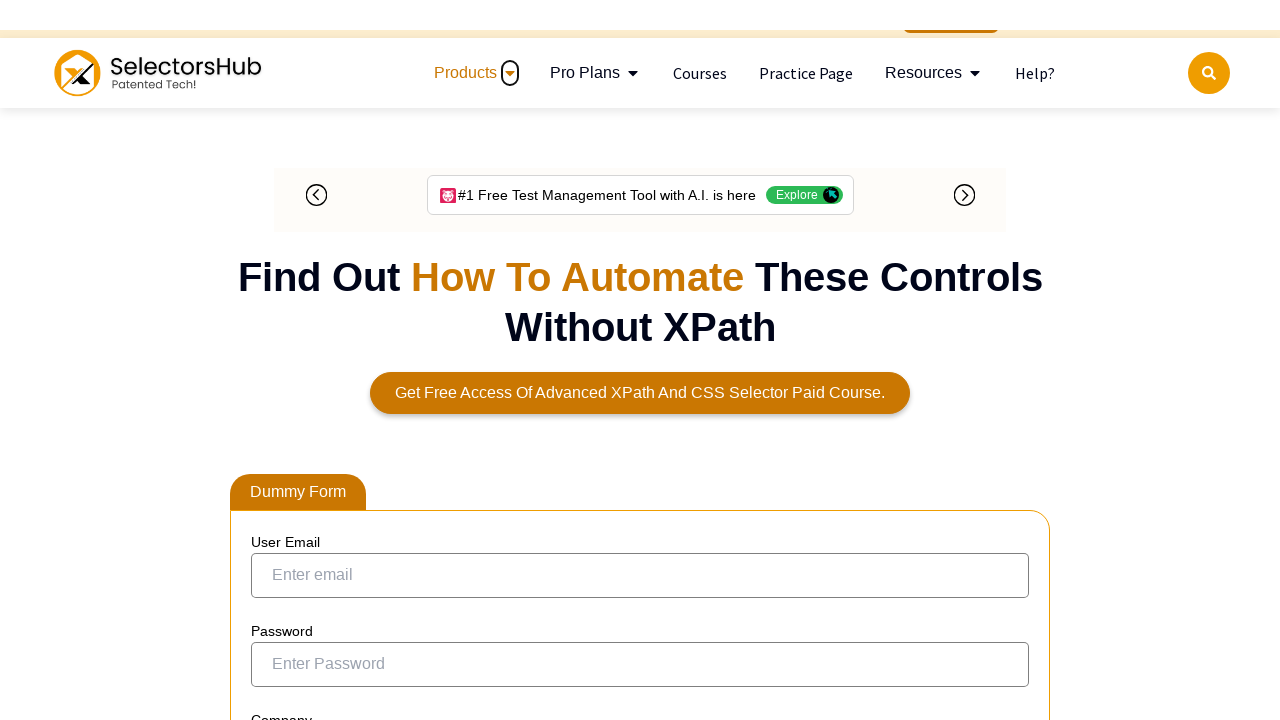

Retrieved current URL: https://selectorshub.com/xpath-practice-page/
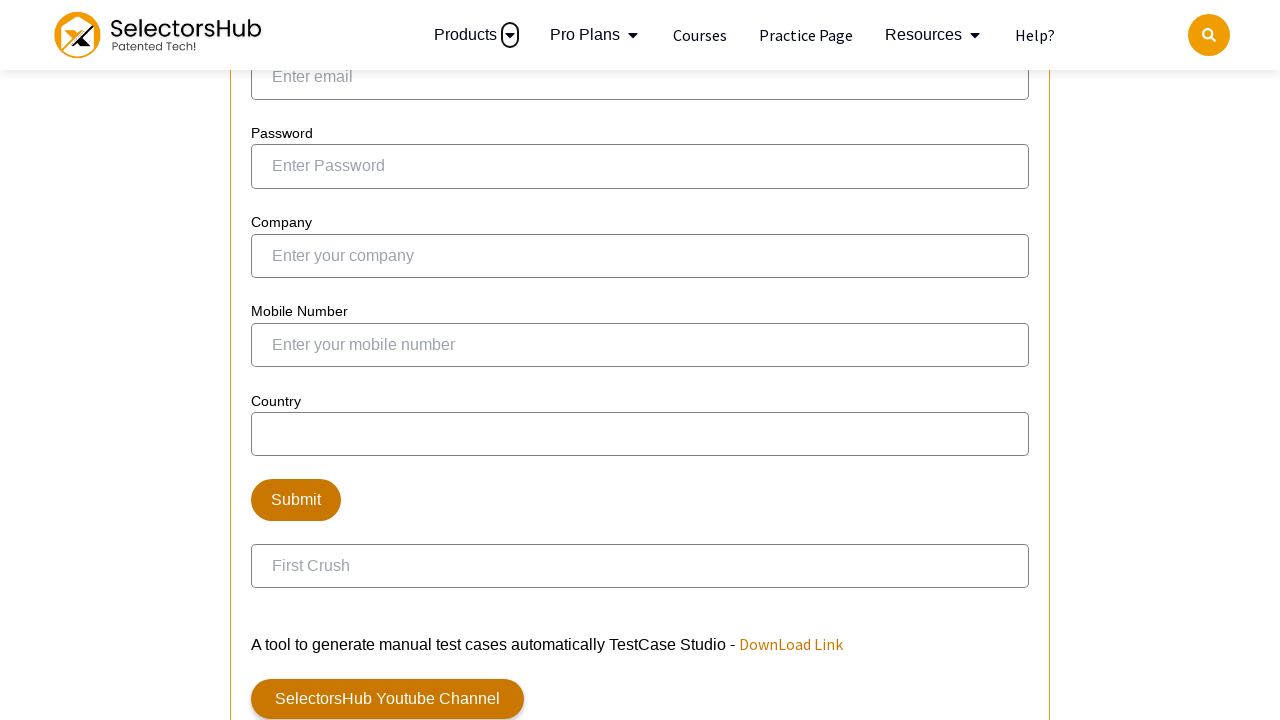

Retrieved current page title: Xpath Practice Page | Shadow dom, nested shadow dom, iframe, nested iframe and more complex automation scenarios.
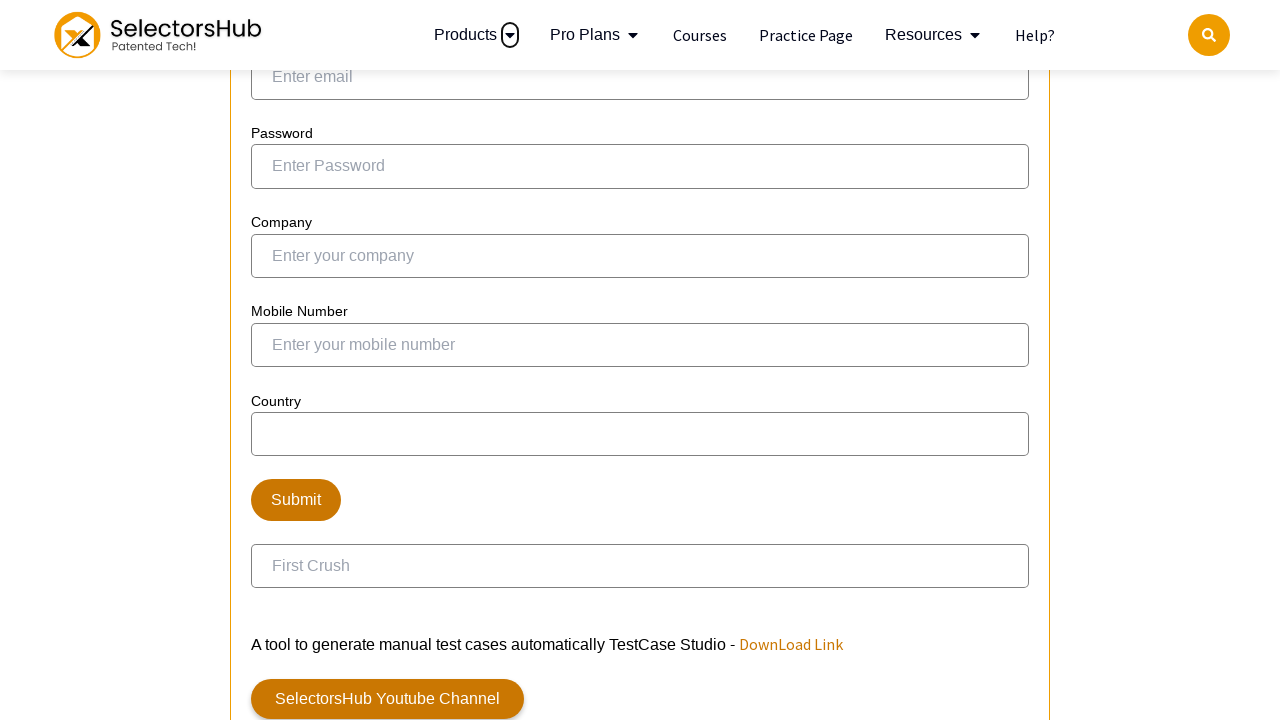

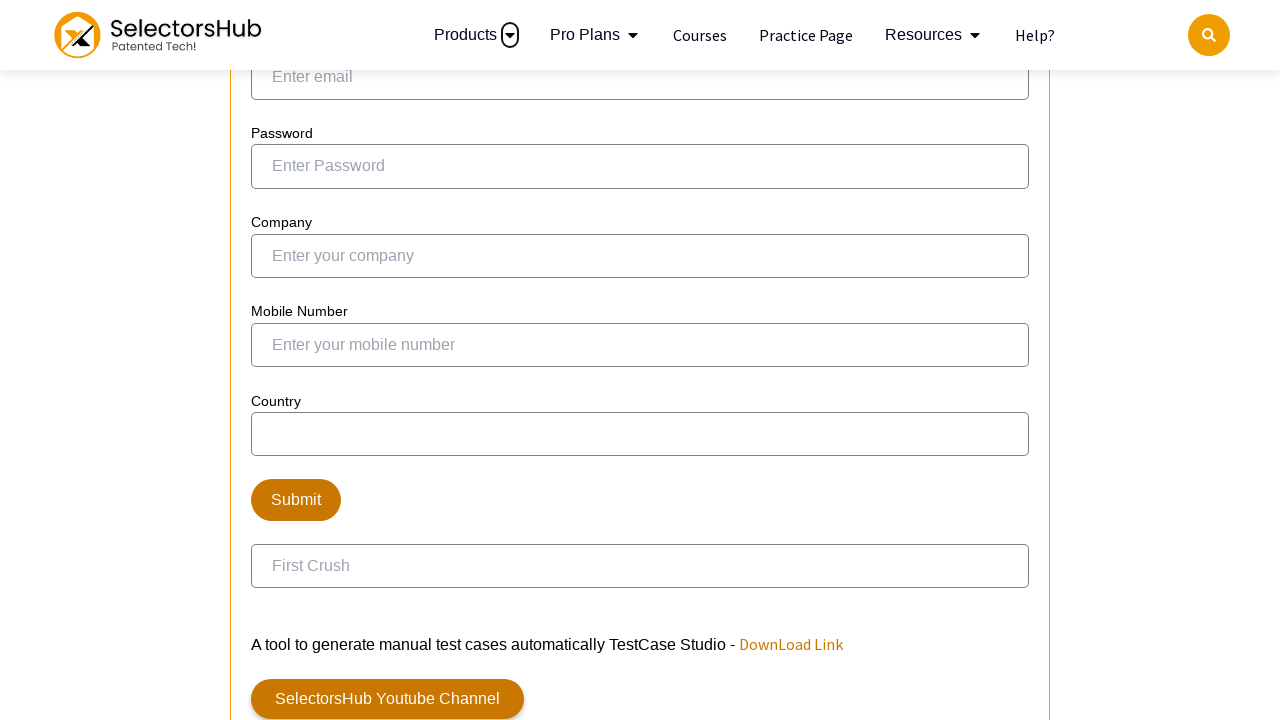